Tests un-marking items as complete by unchecking their checkboxes

Starting URL: https://demo.playwright.dev/todomvc

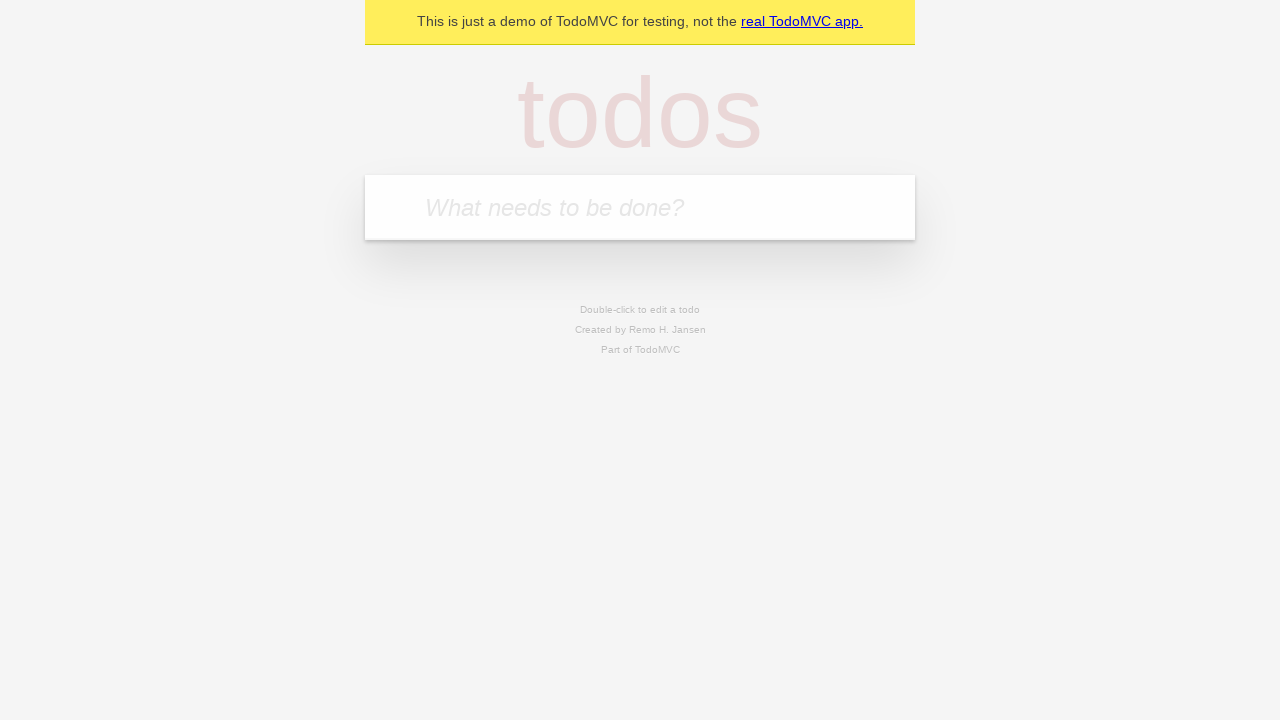

Filled todo input with 'buy some cheese' on internal:attr=[placeholder="What needs to be done?"i]
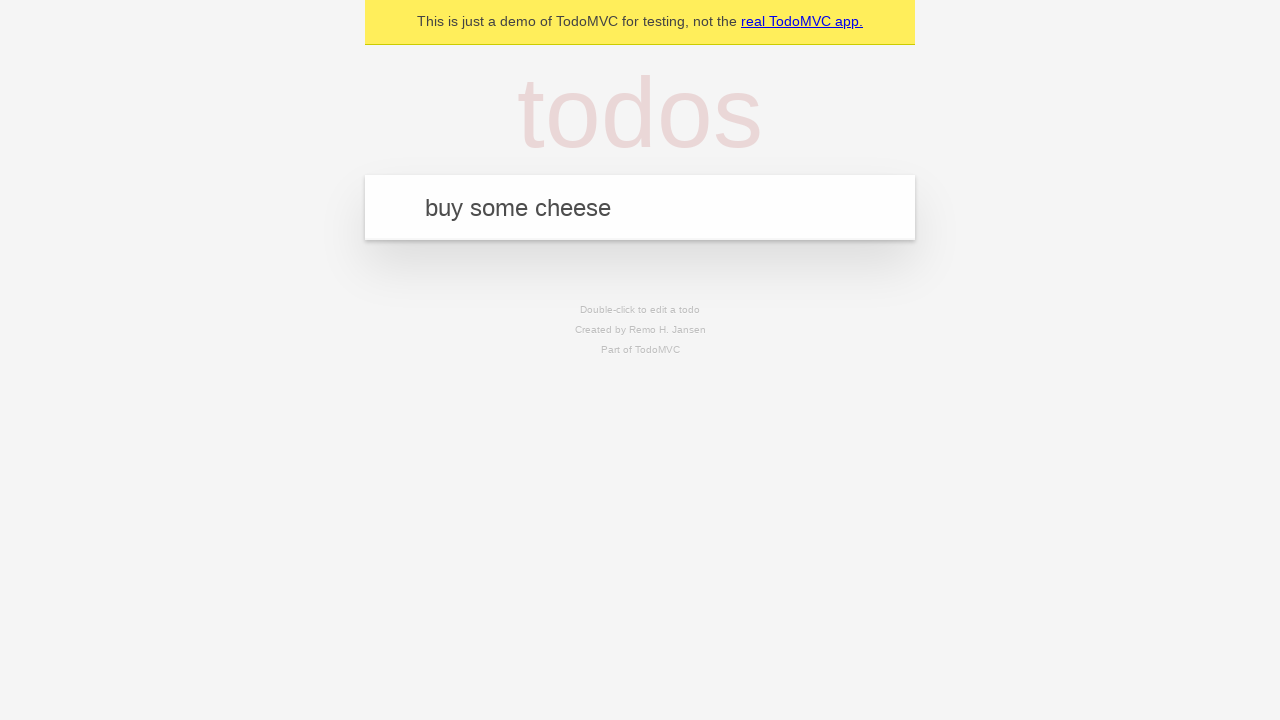

Pressed Enter to create first todo item on internal:attr=[placeholder="What needs to be done?"i]
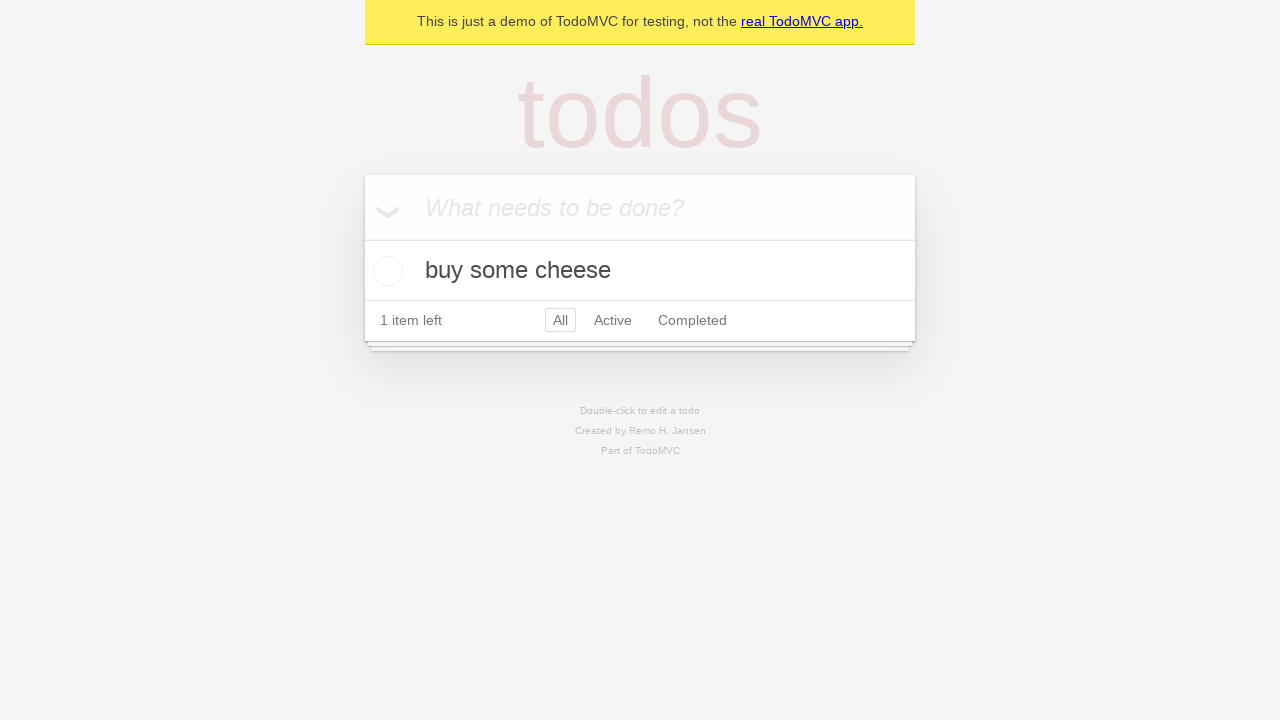

Filled todo input with 'feed the cat' on internal:attr=[placeholder="What needs to be done?"i]
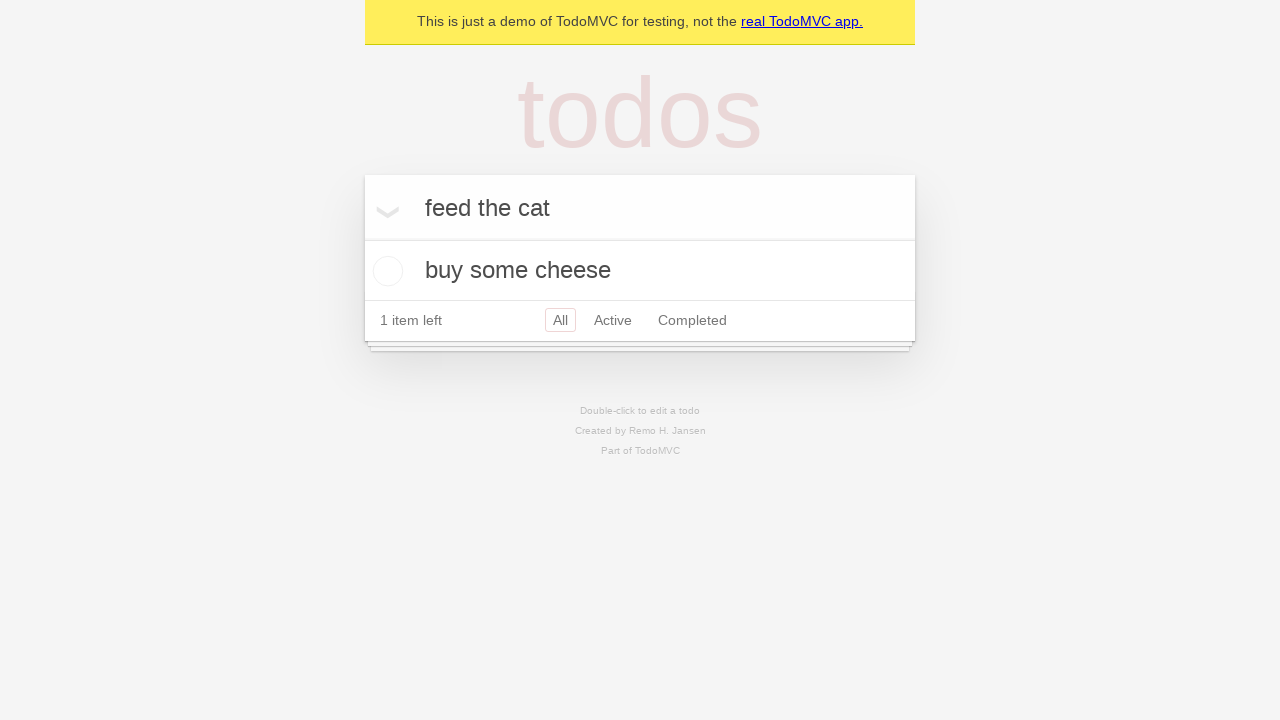

Pressed Enter to create second todo item on internal:attr=[placeholder="What needs to be done?"i]
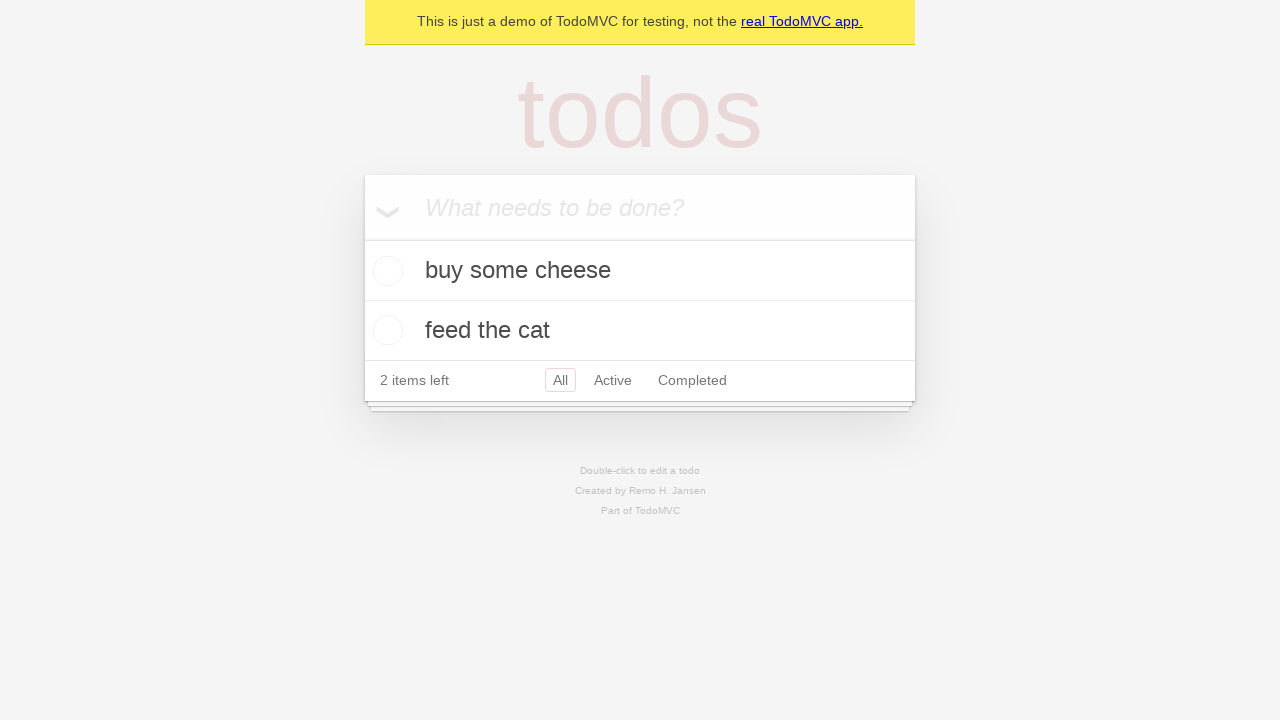

Checked first todo item checkbox to mark as complete at (385, 271) on internal:testid=[data-testid="todo-item"s] >> nth=0 >> internal:role=checkbox
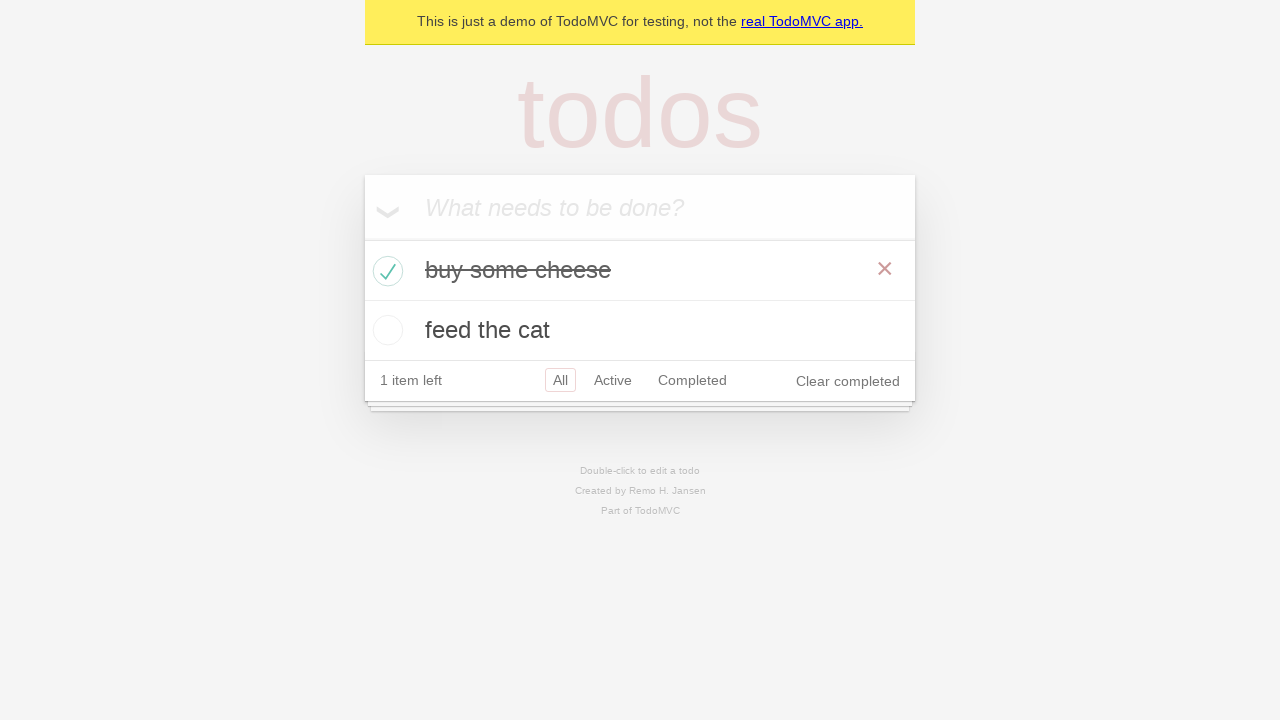

Unchecked first todo item checkbox to un-mark as complete at (385, 271) on internal:testid=[data-testid="todo-item"s] >> nth=0 >> internal:role=checkbox
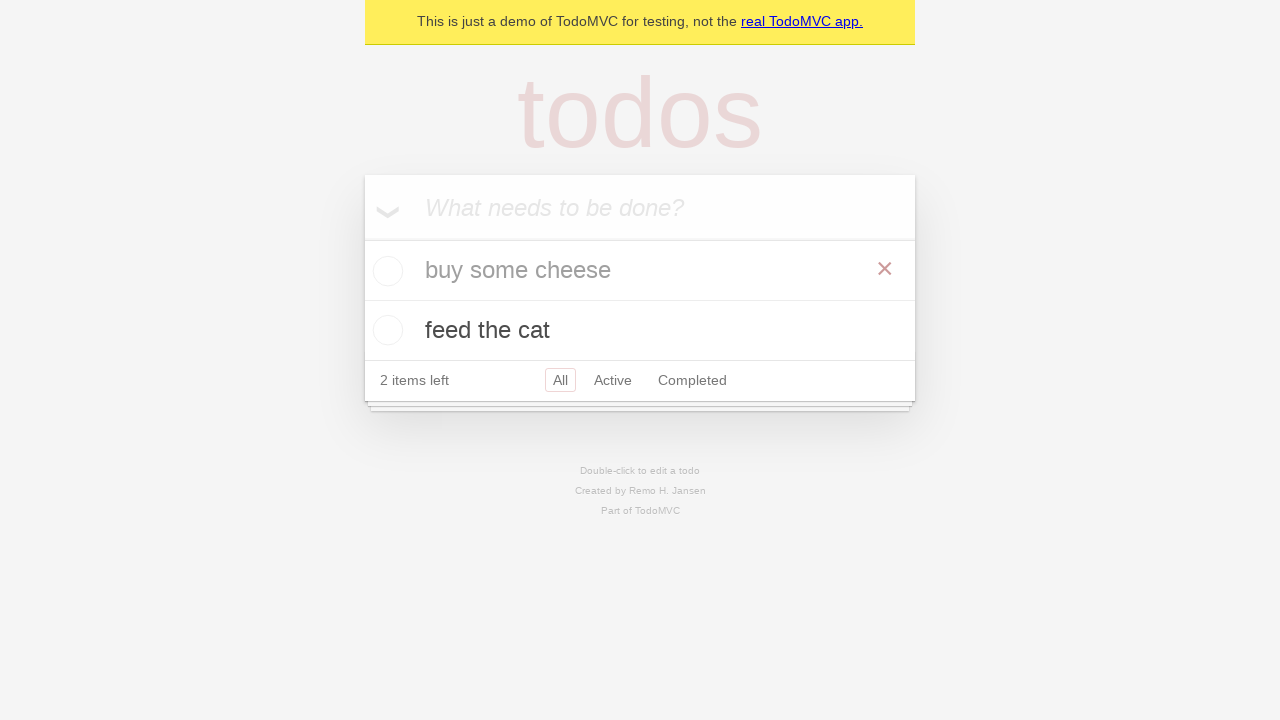

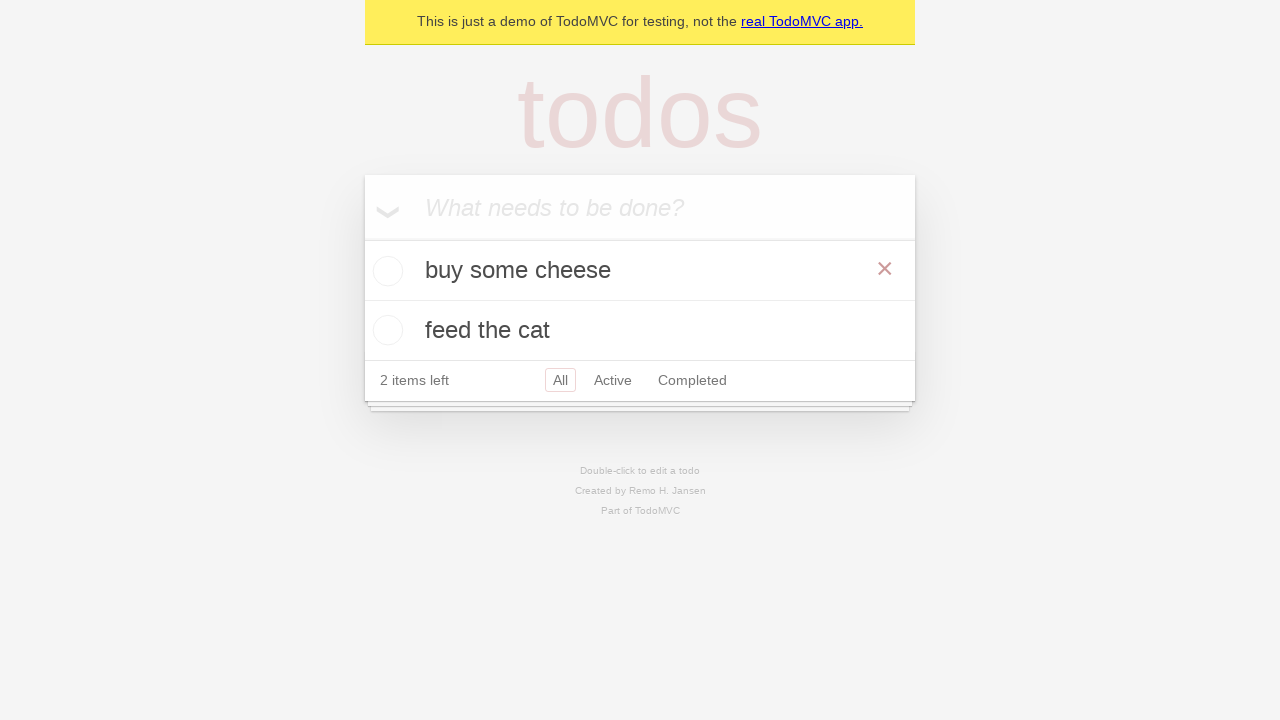